Tests that footer disappears when all items are deleted

Starting URL: https://todomvc.com/examples/react/dist/

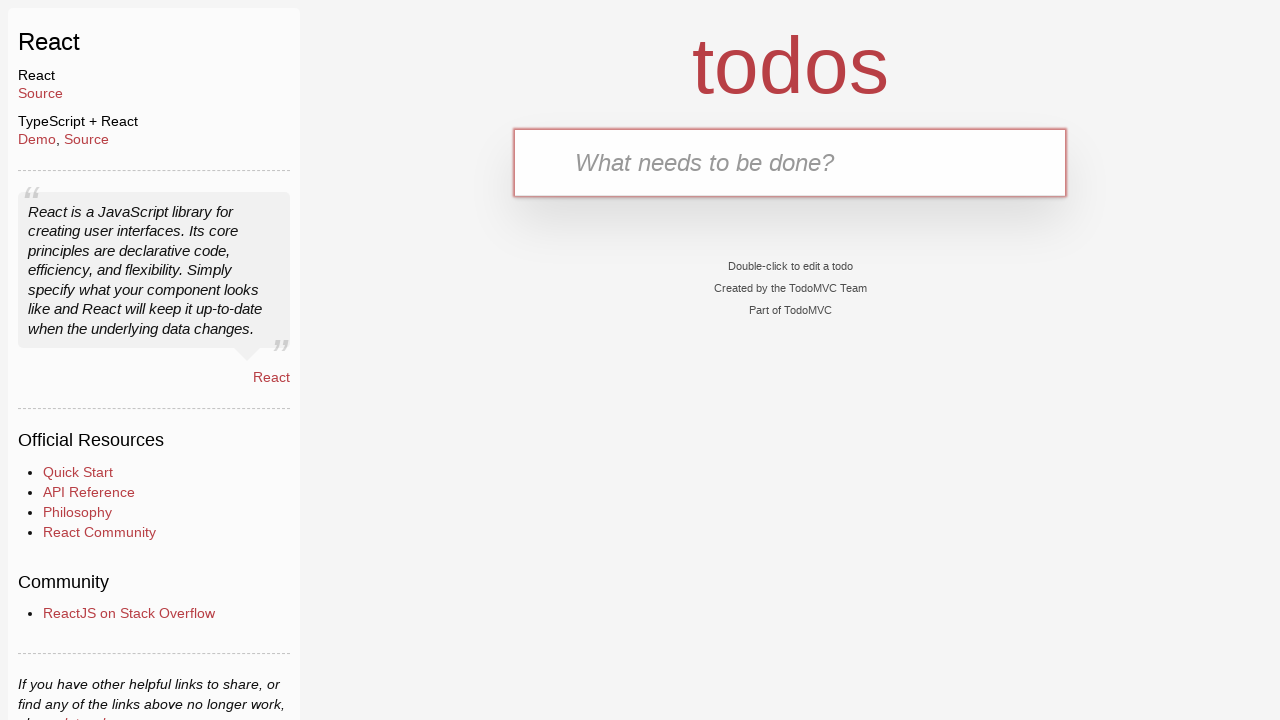

Filled new todo input with 'First item' on .new-todo
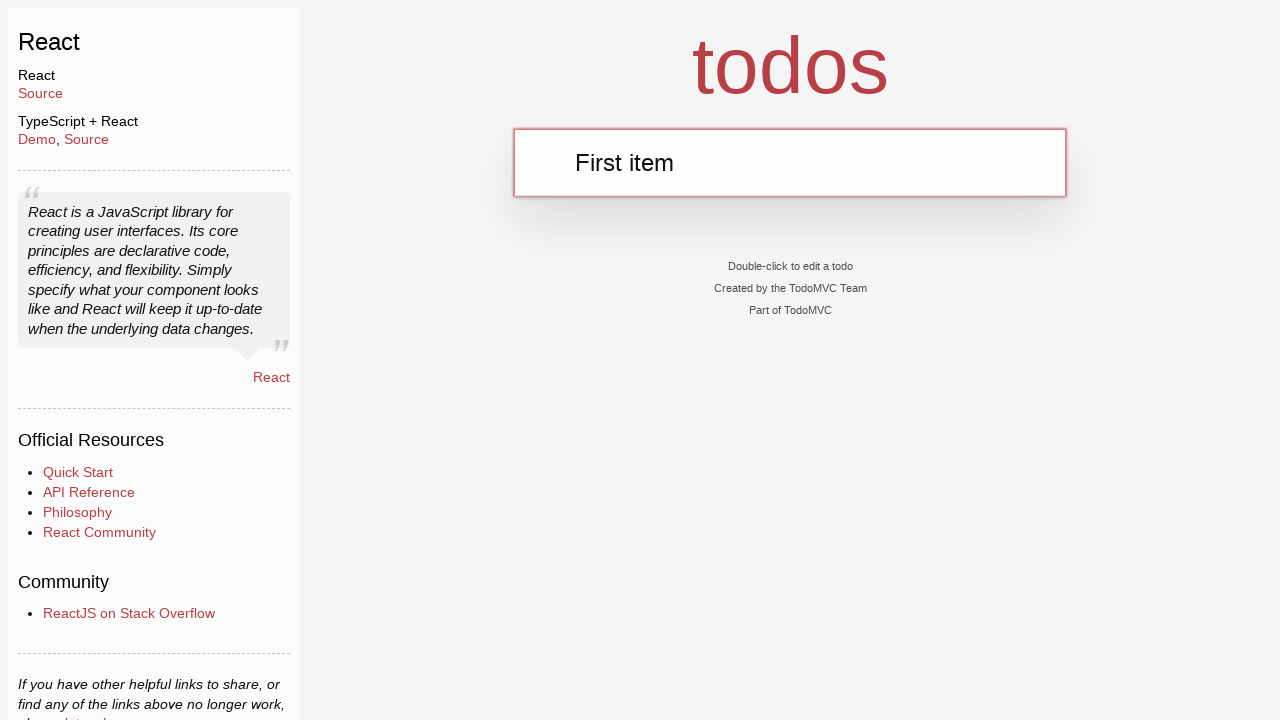

Pressed Enter to add todo item on .new-todo
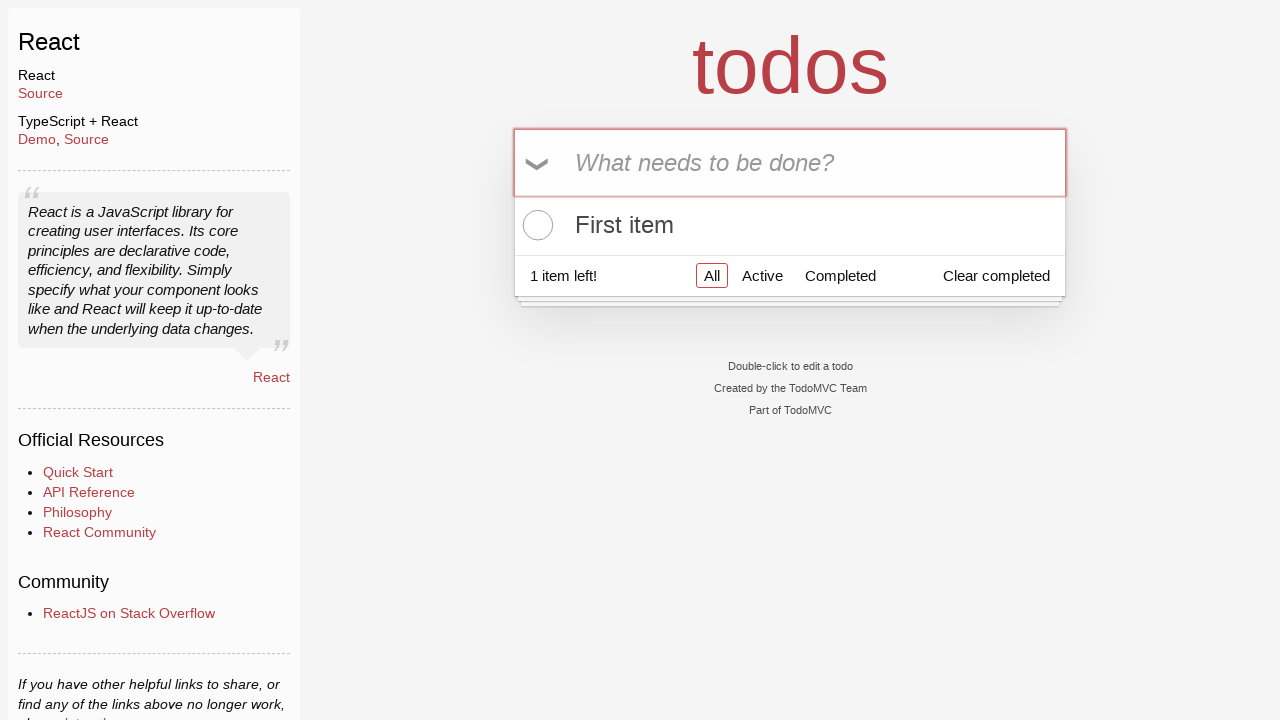

Verified footer is visible after adding todo item
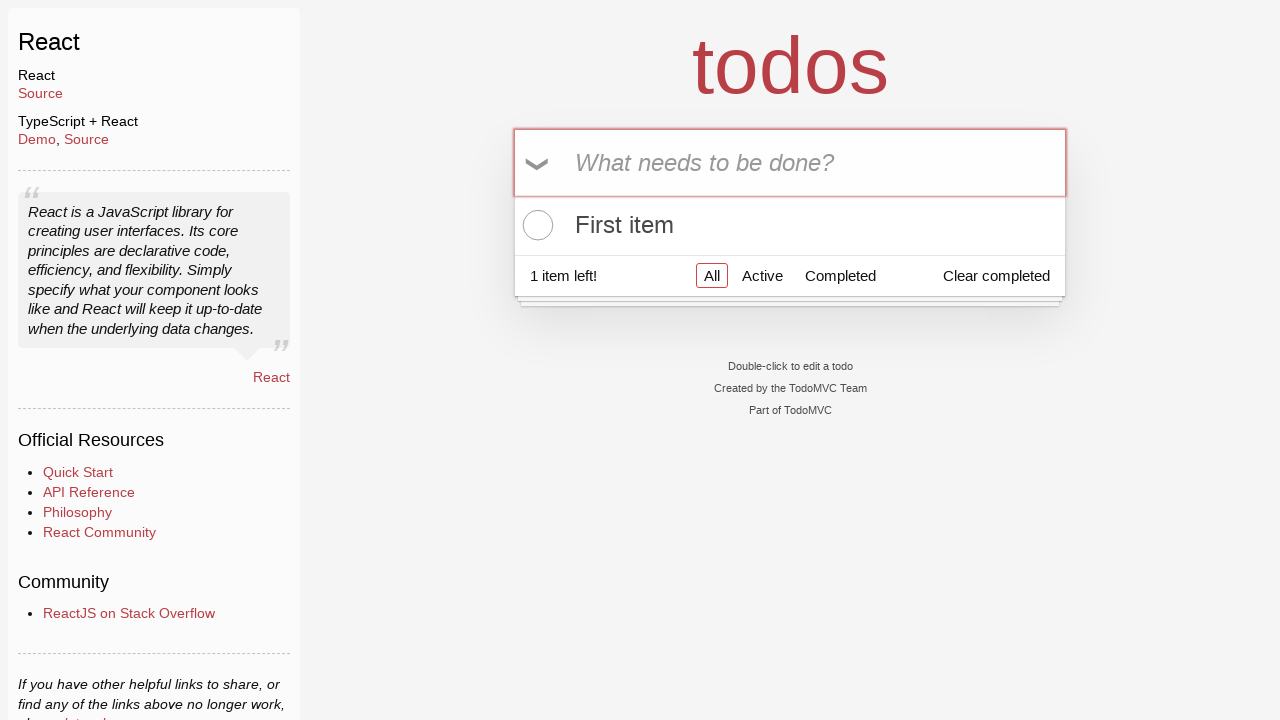

Hovered over first todo item at (790, 225) on .todo-list li:nth-child(1)
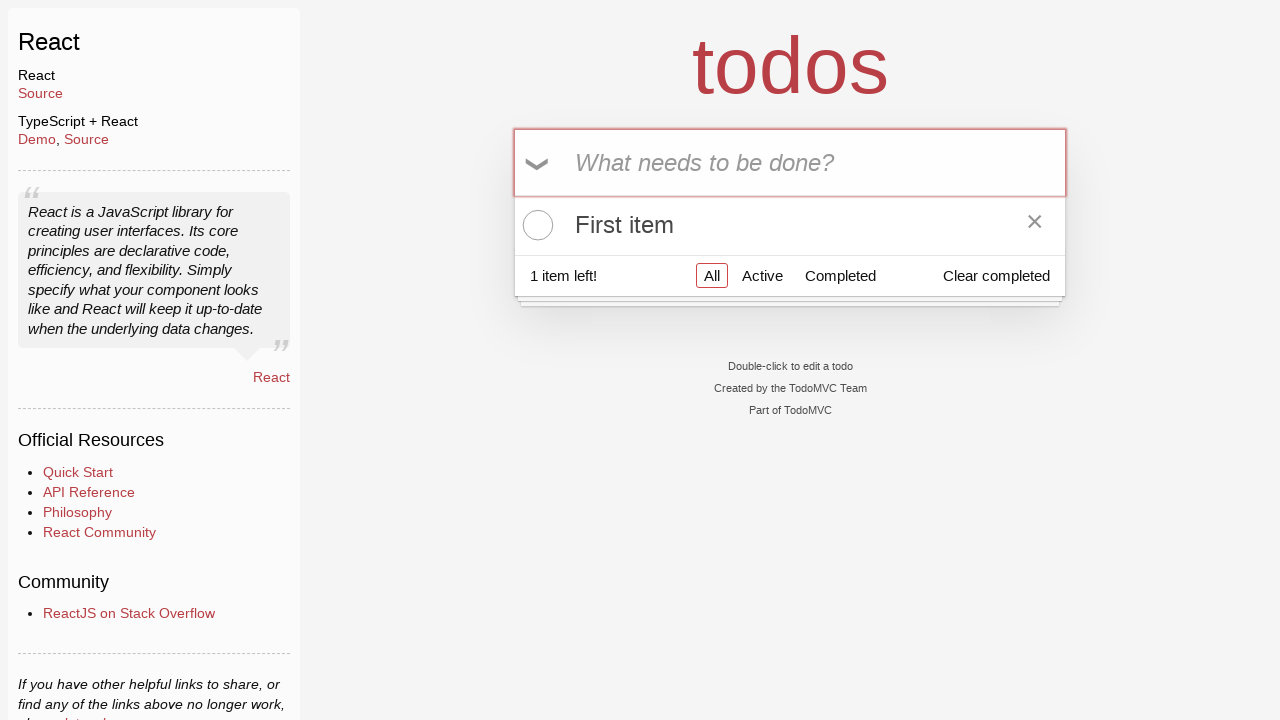

Clicked delete button on first todo item at (1035, 225) on .todo-list li:nth-child(1) .destroy
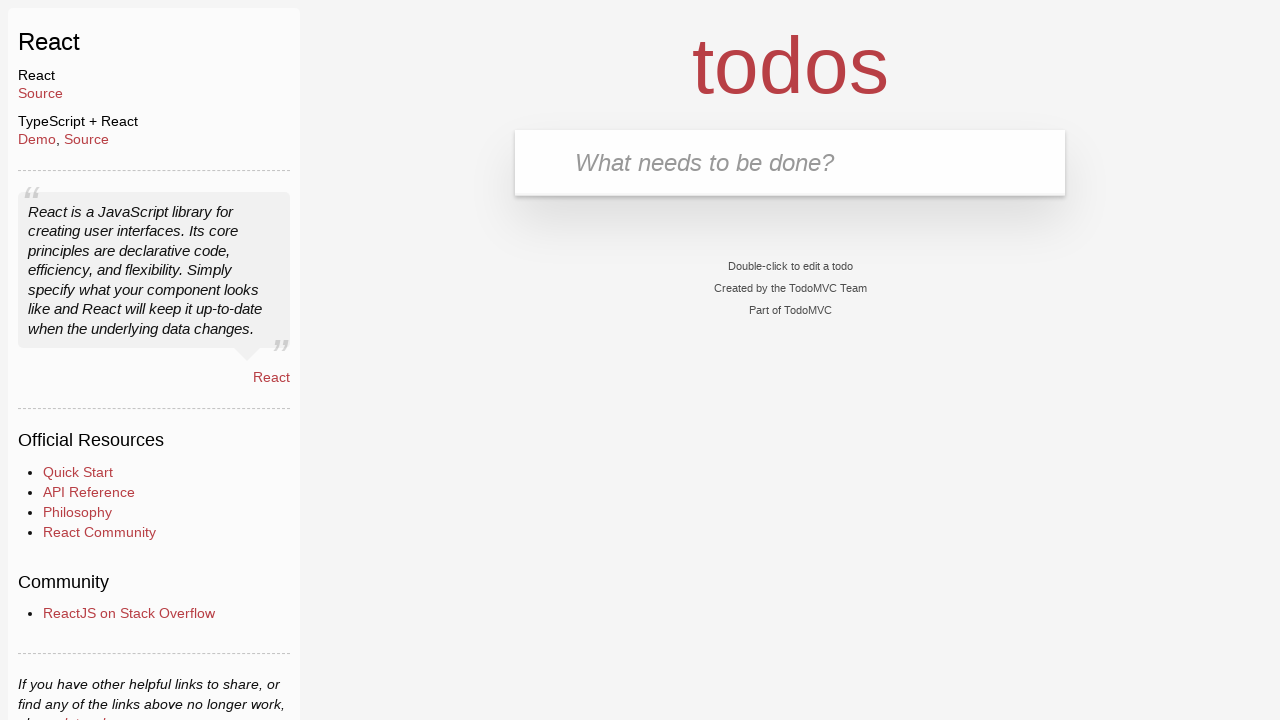

Waited 500ms for UI to update
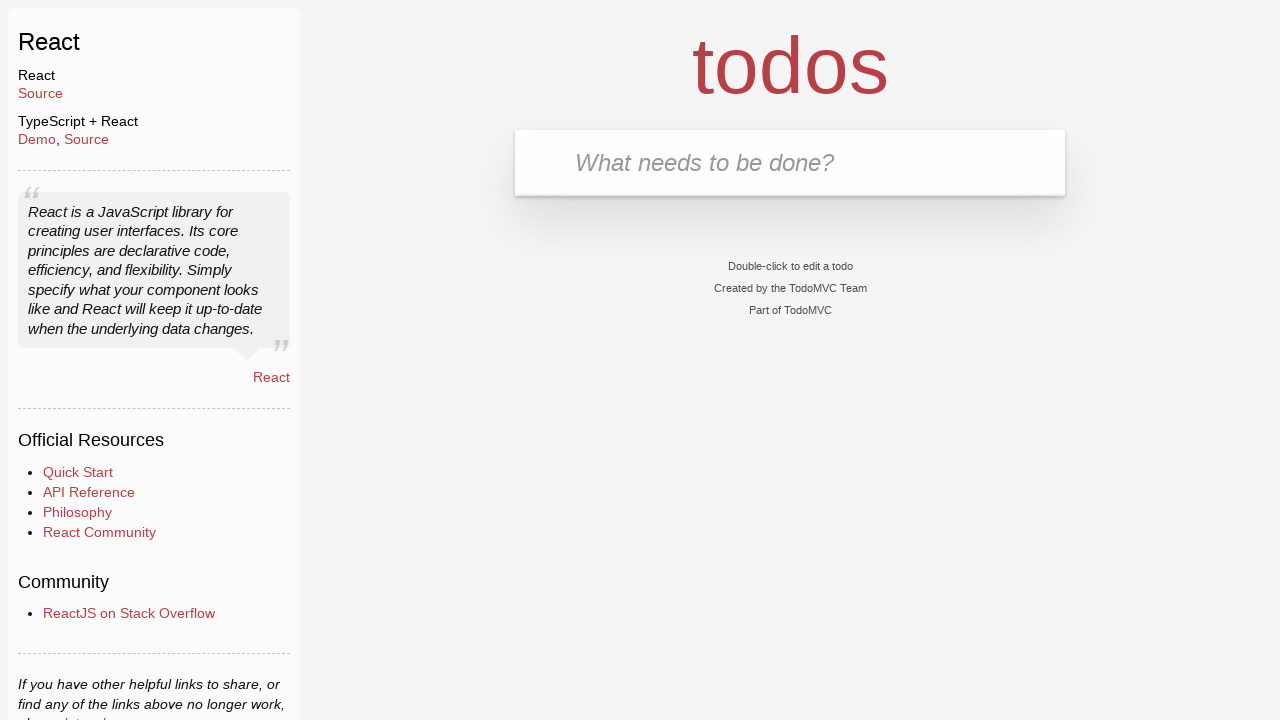

Verified footer is no longer visible after deleting all items
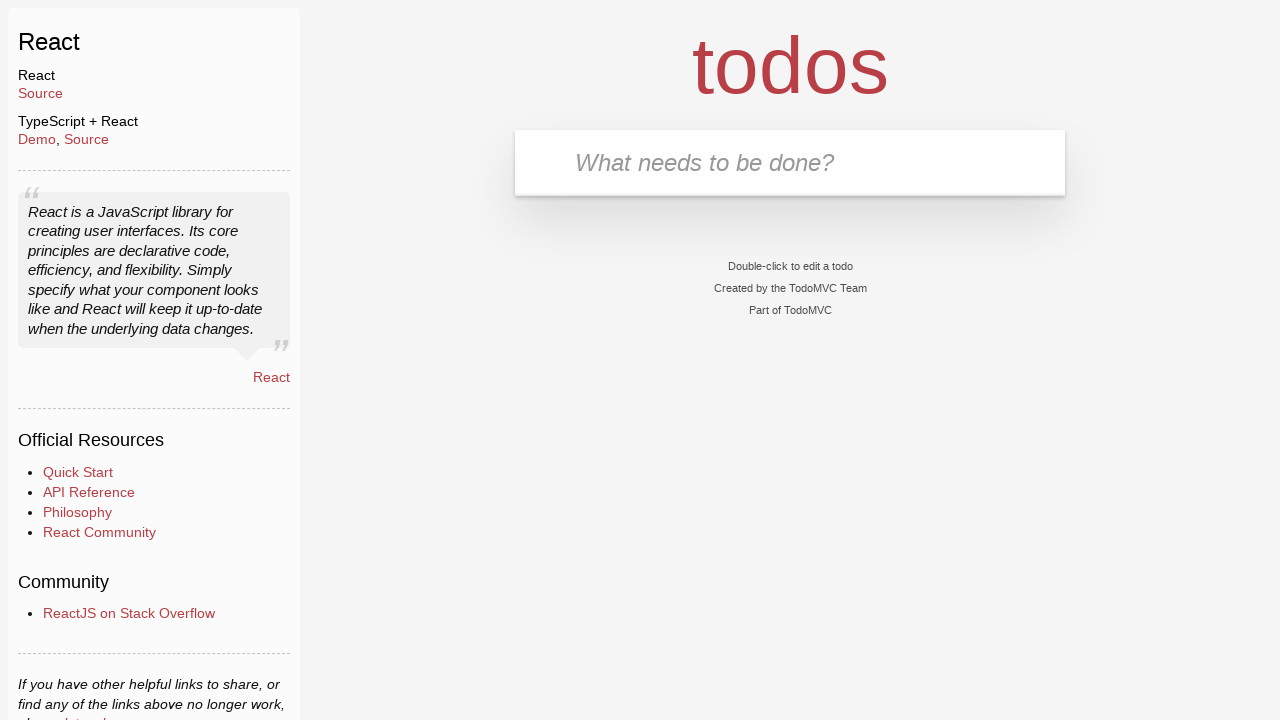

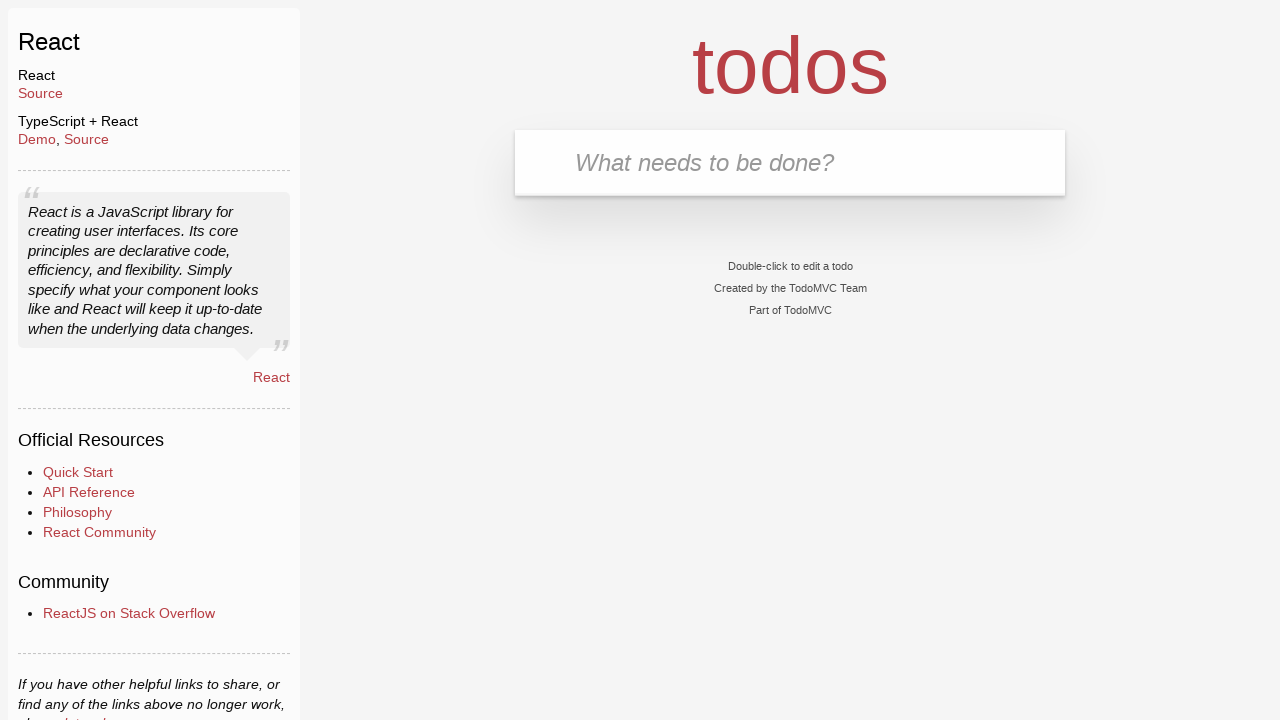